Tests link scoping on a practice page by counting links in different sections (full page, footer, specific column), then opens each link in a new tab using Ctrl+Enter and verifies pages load by printing titles.

Starting URL: http://qaclickacademy.com/practice.php

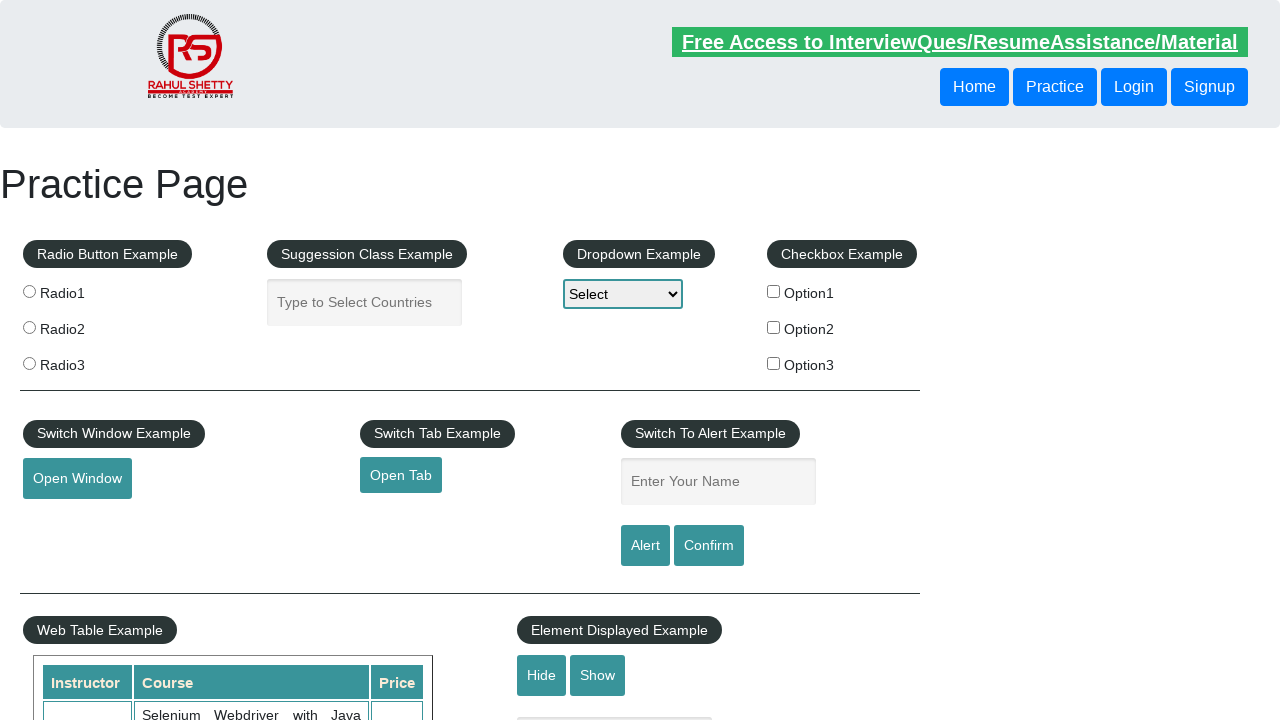

Waited for footer section to load
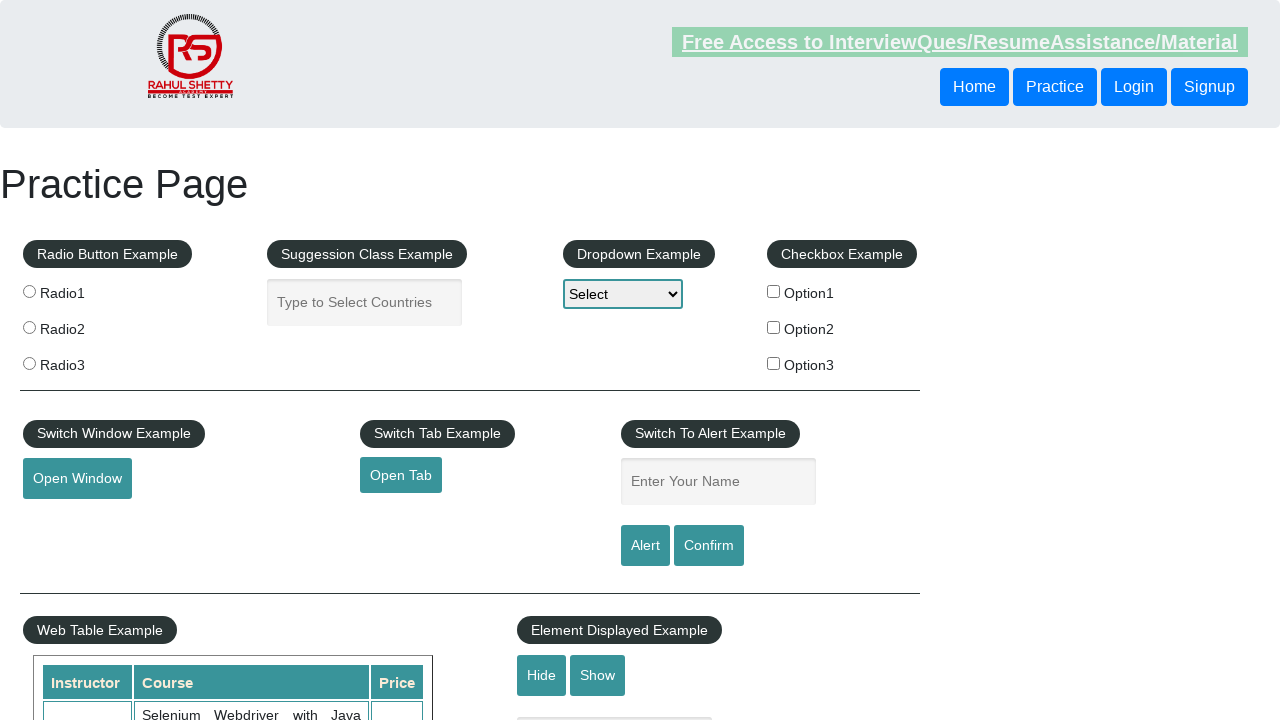

Counted all links on page: 27
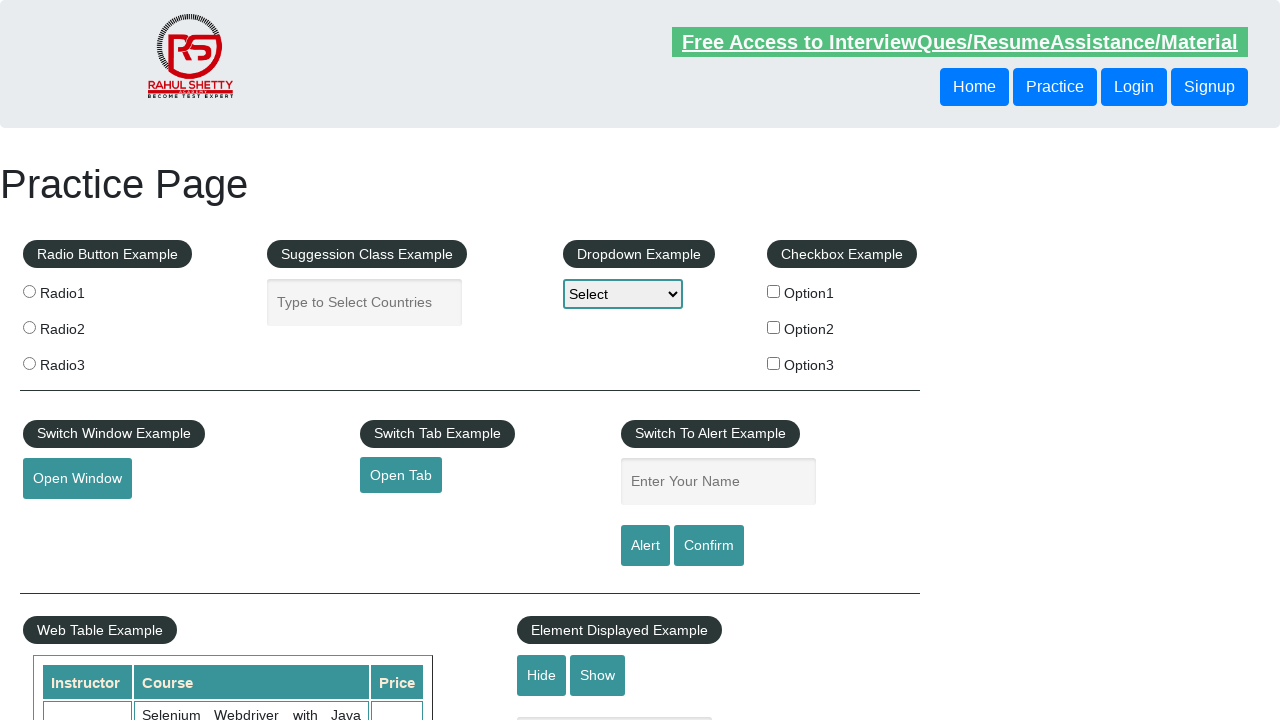

Counted footer links: 20
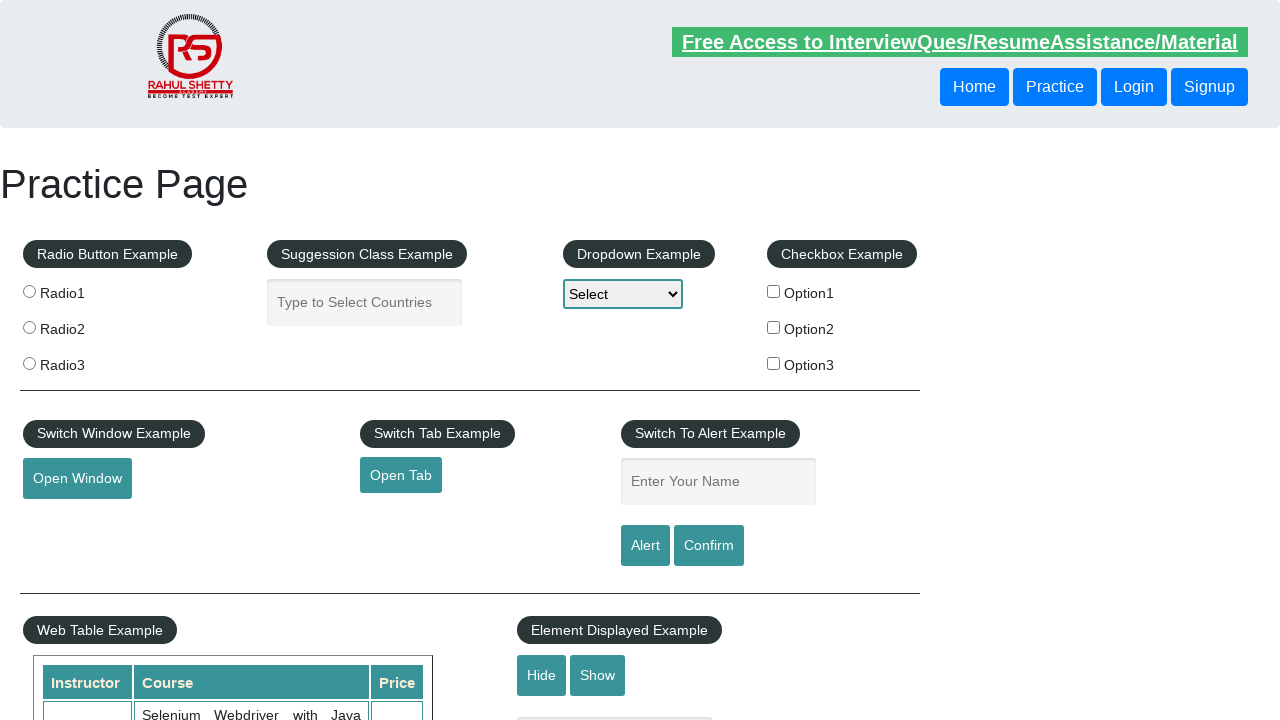

Counted first column links in footer: 5
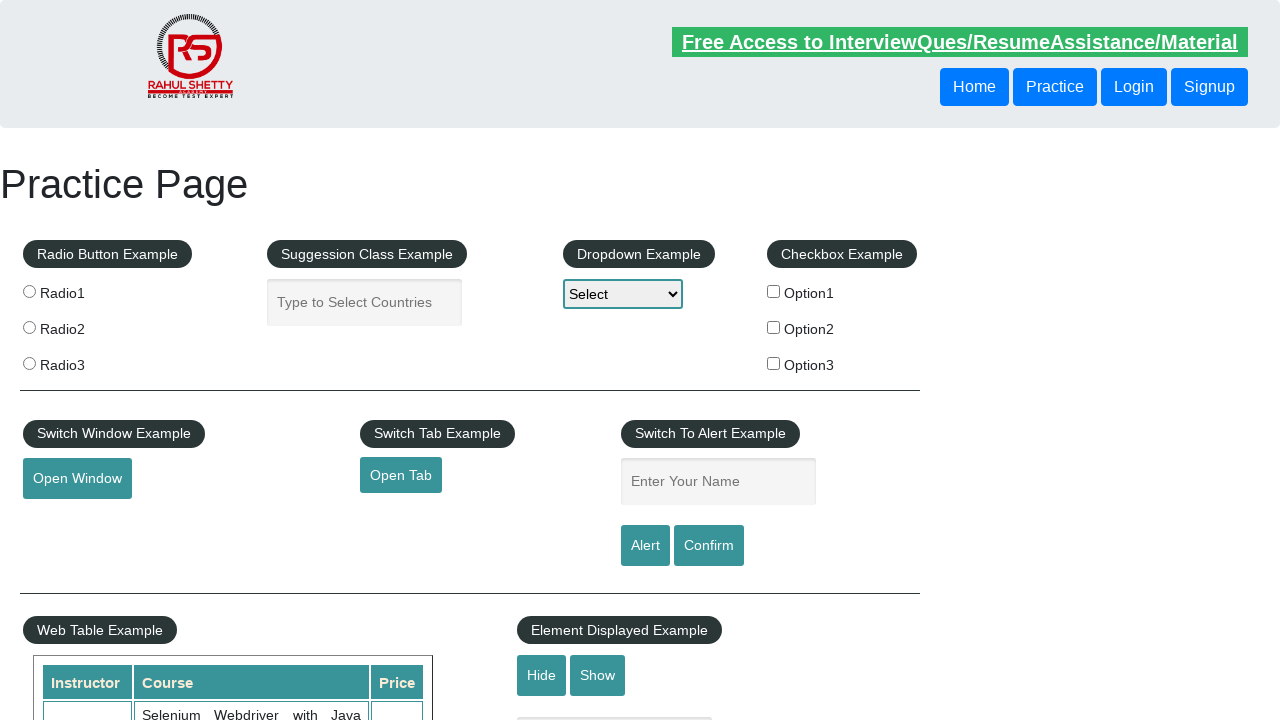

Opened link 1 in new tab using Ctrl+Click at (68, 520) on #gf-BIG table tbody tr td:first-child ul a >> nth=1
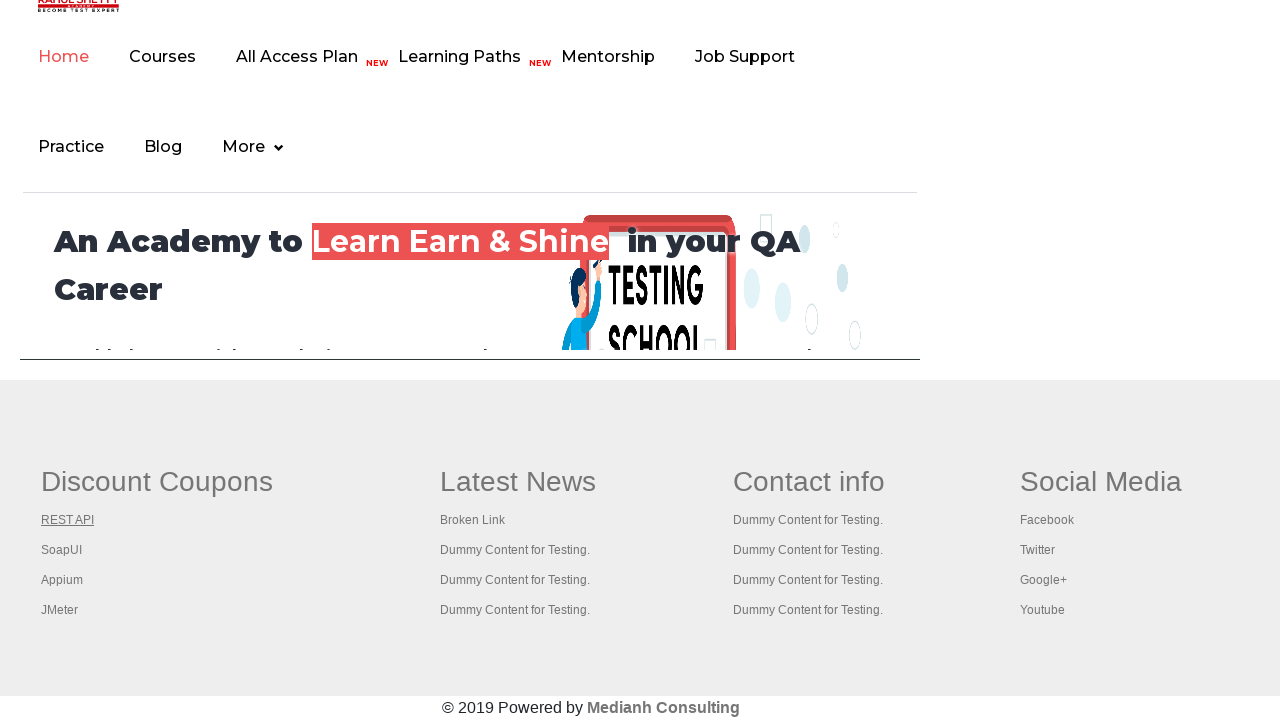

Waited 2 seconds for new tab to load
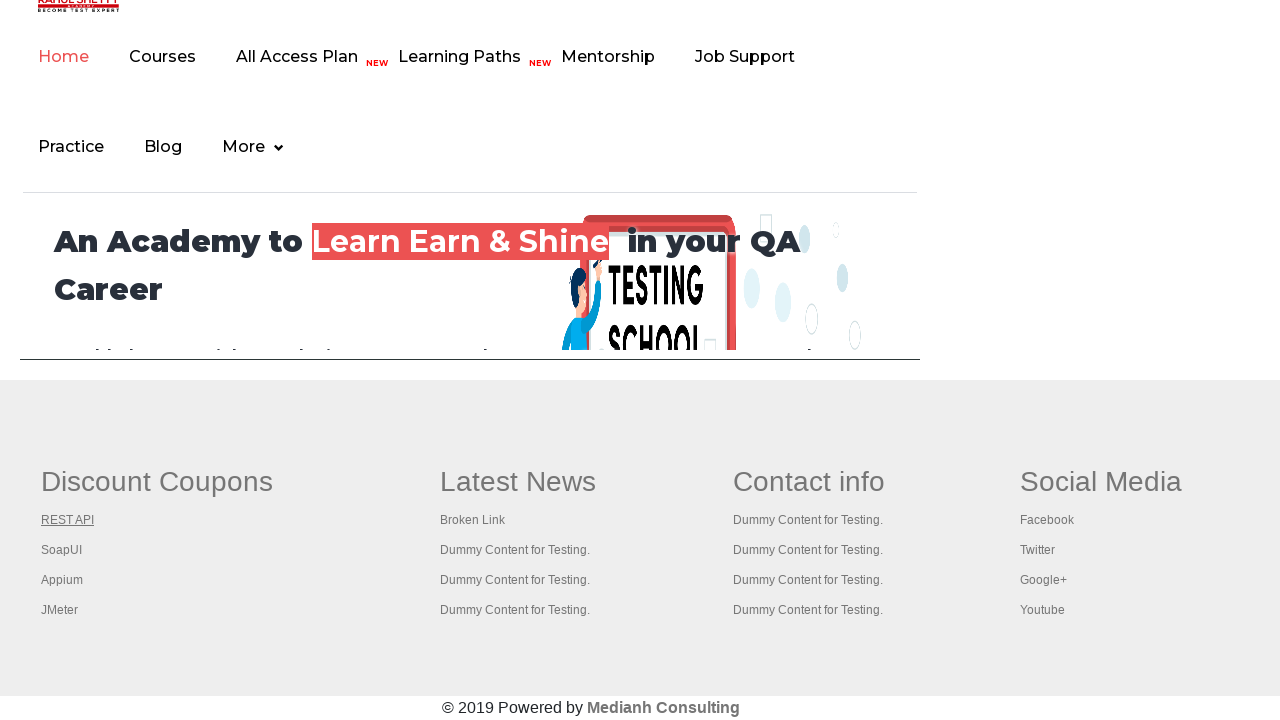

Opened link 2 in new tab using Ctrl+Click at (62, 550) on #gf-BIG table tbody tr td:first-child ul a >> nth=2
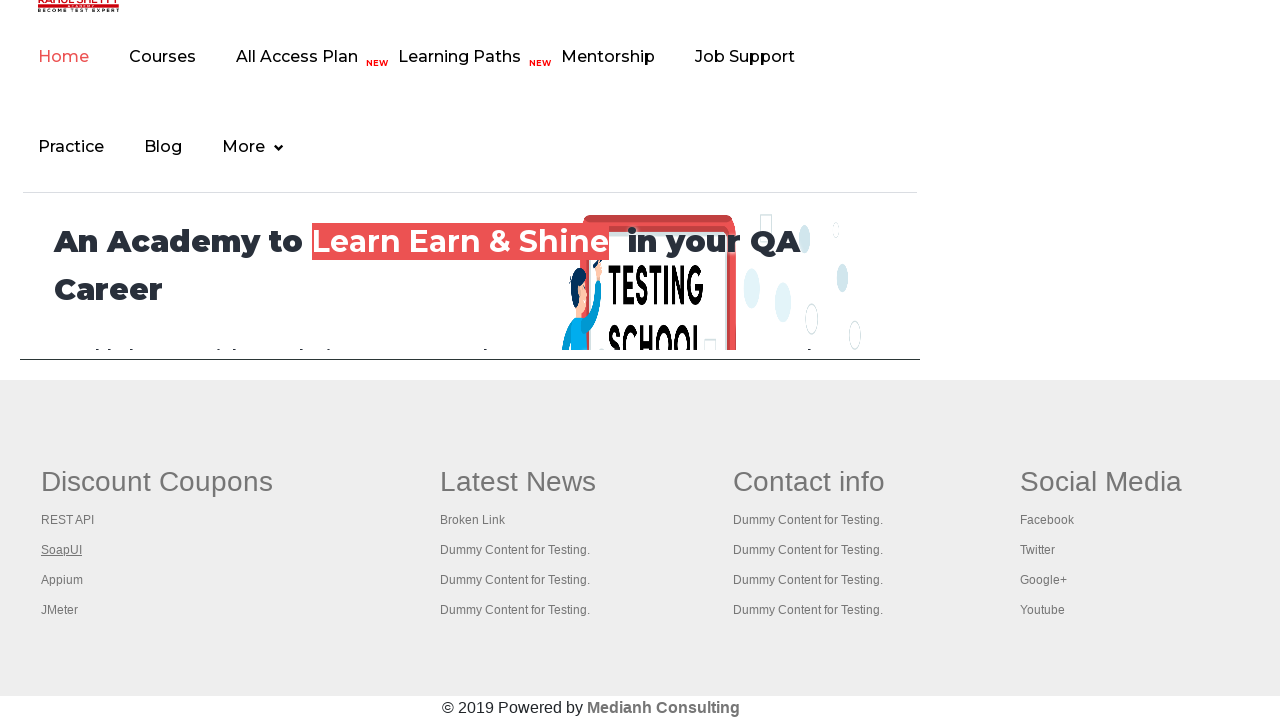

Waited 2 seconds for new tab to load
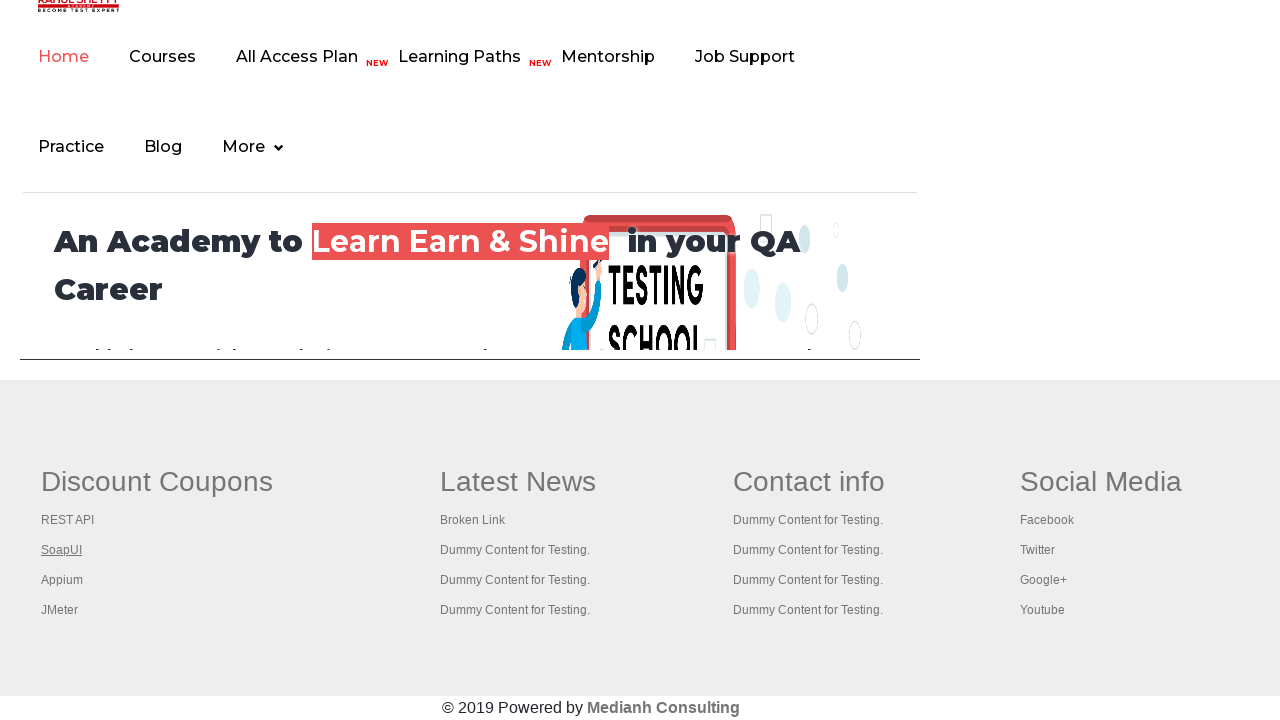

Opened link 3 in new tab using Ctrl+Click at (62, 580) on #gf-BIG table tbody tr td:first-child ul a >> nth=3
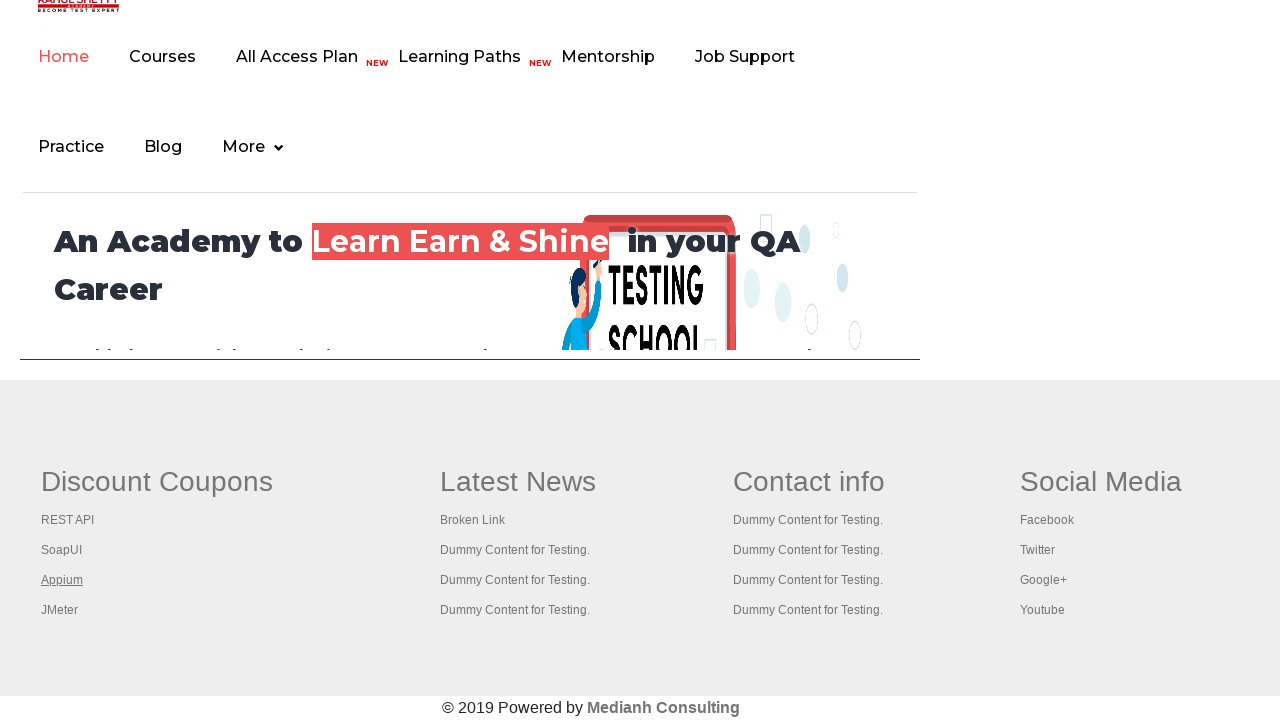

Waited 2 seconds for new tab to load
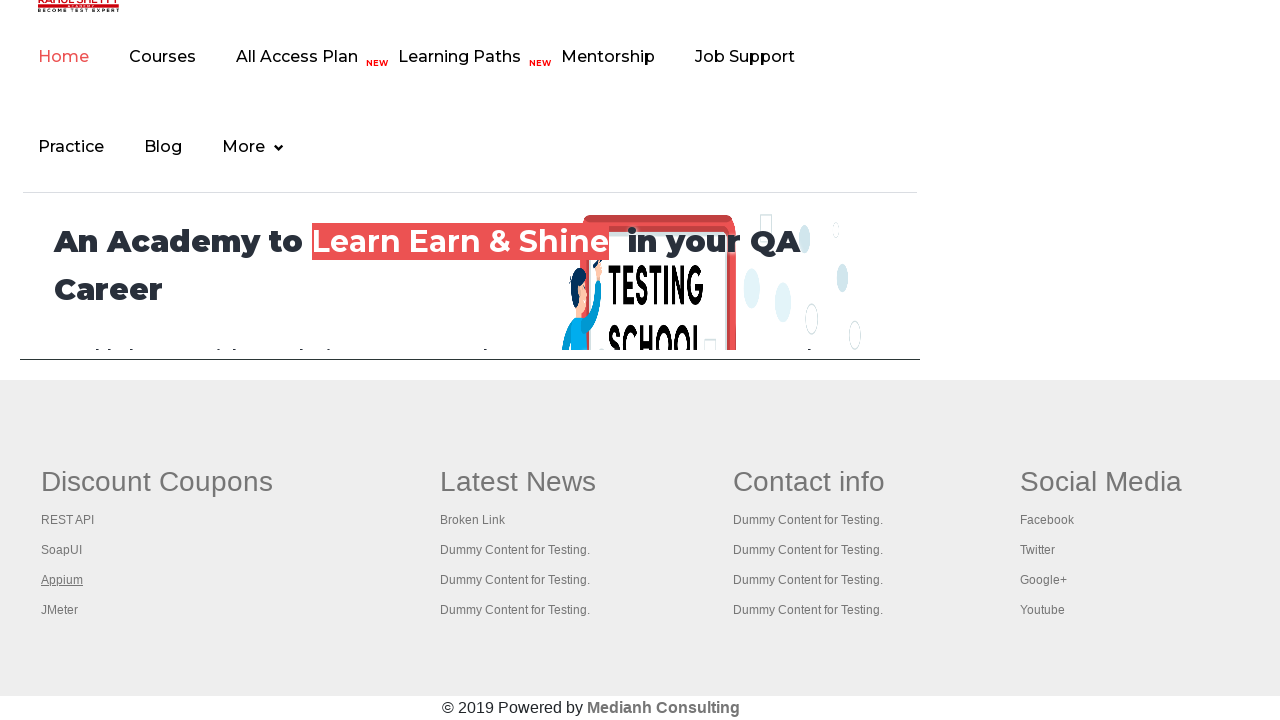

Opened link 4 in new tab using Ctrl+Click at (60, 610) on #gf-BIG table tbody tr td:first-child ul a >> nth=4
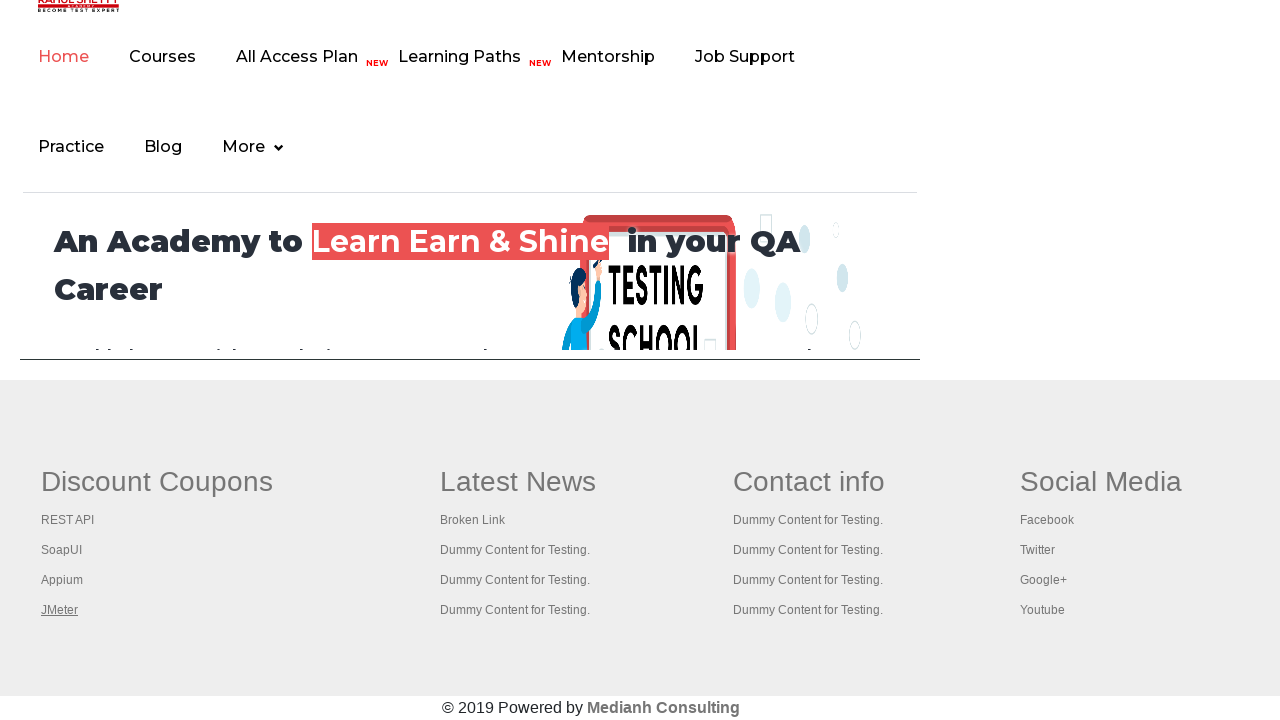

Waited 2 seconds for new tab to load
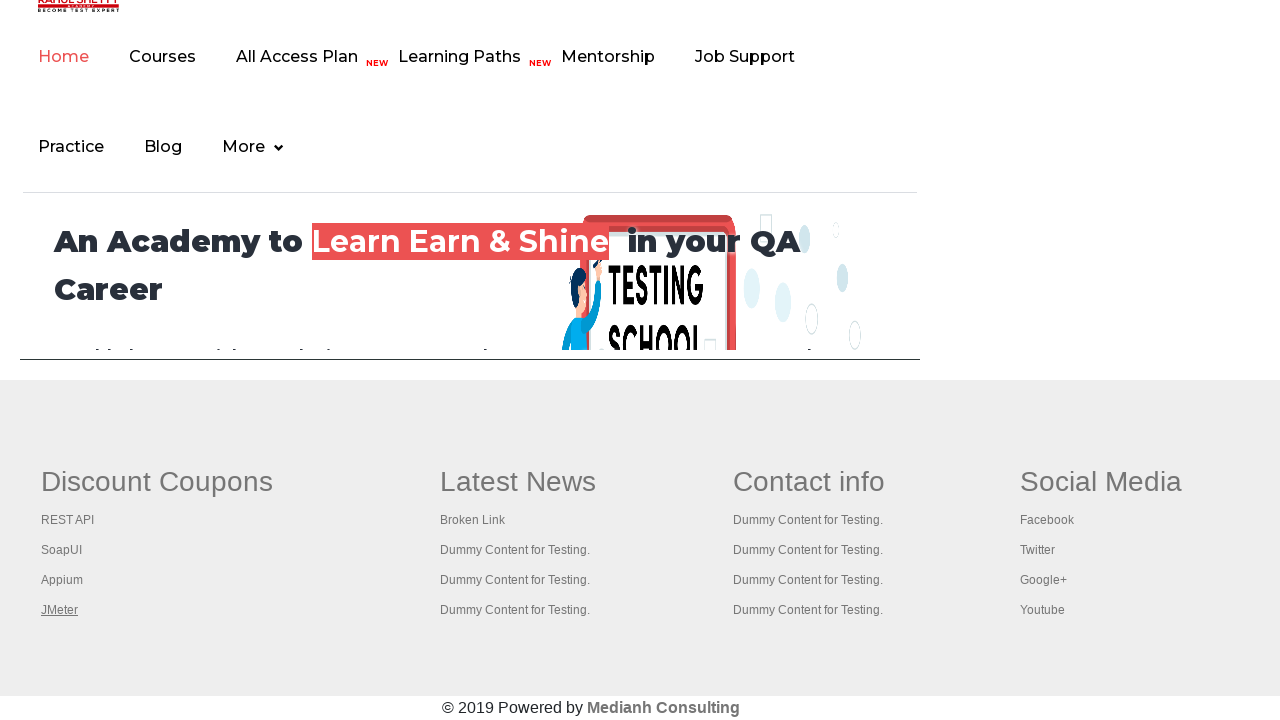

Page loaded: Practice Page
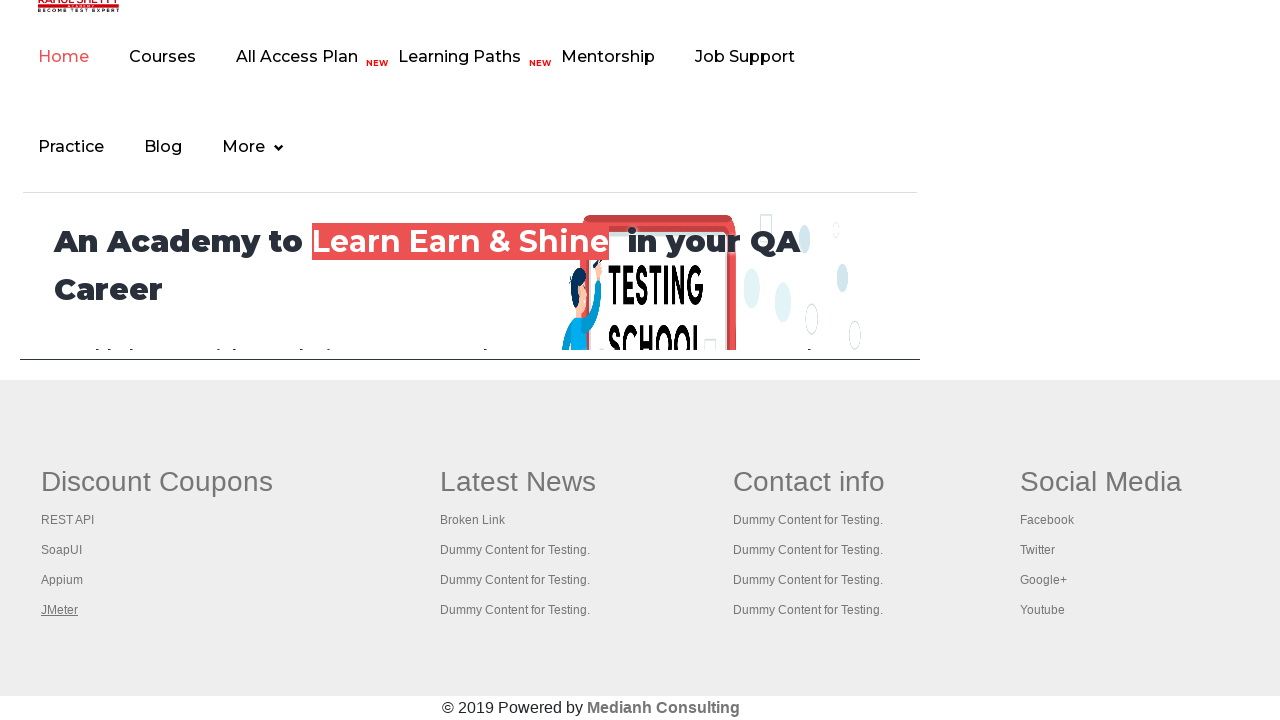

Page loaded: REST API Tutorial
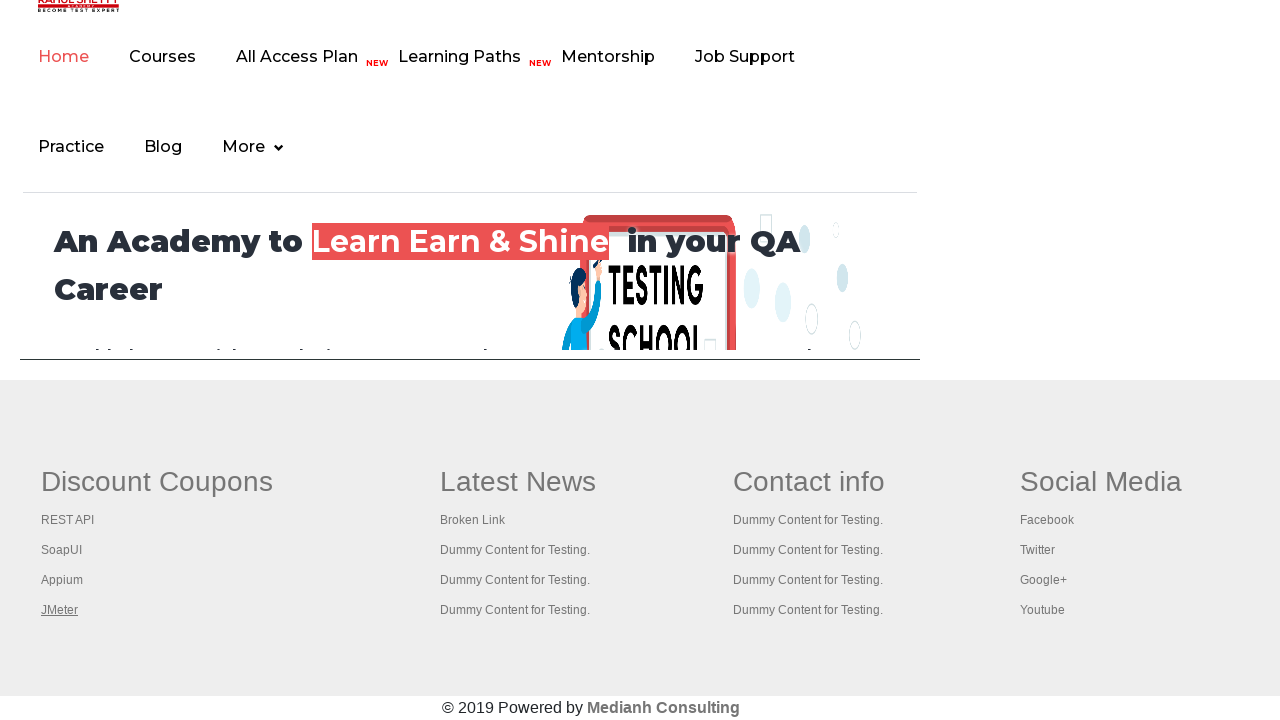

Page loaded: The World’s Most Popular API Testing Tool | SoapUI
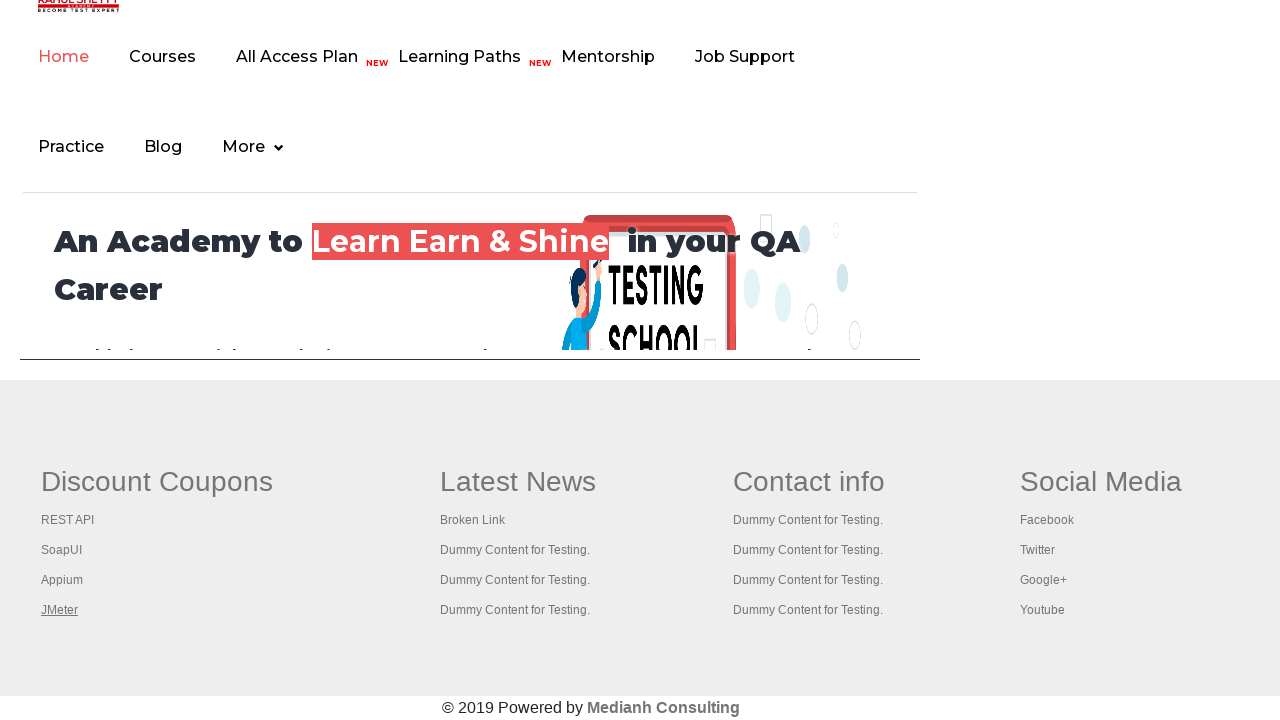

Page loaded: Appium tutorial for Mobile Apps testing | RahulShetty Academy | Rahul
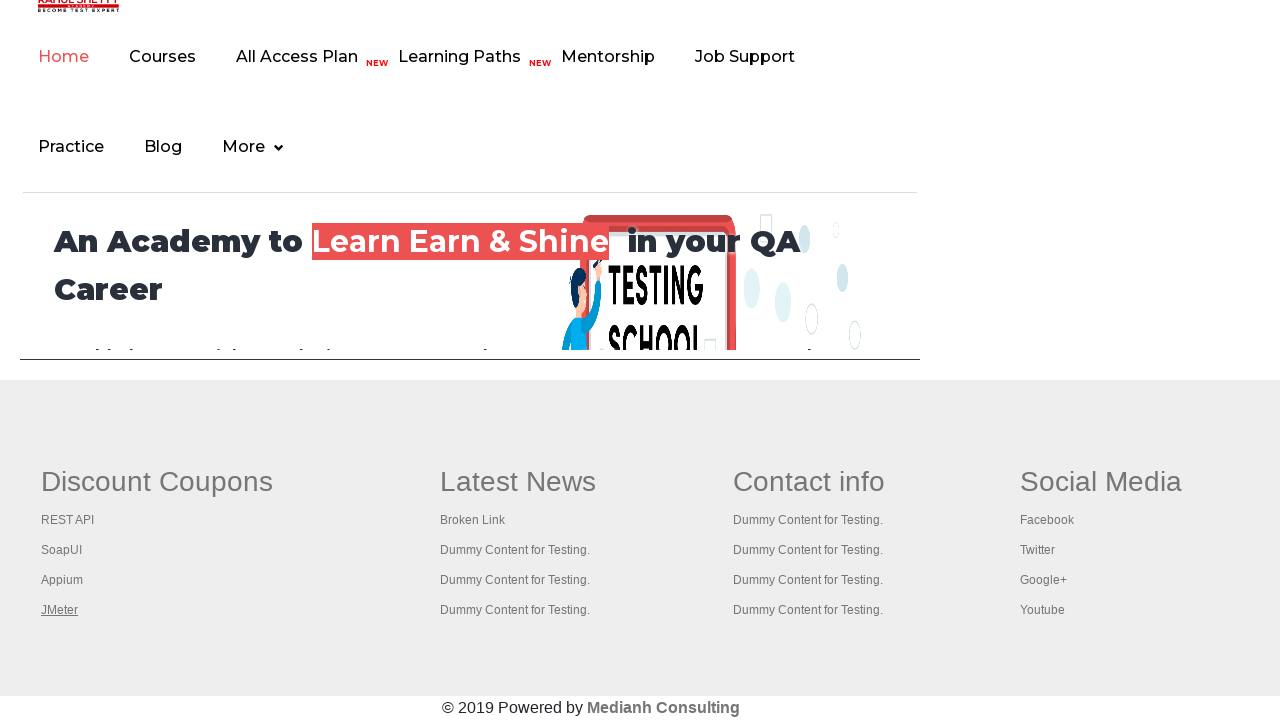

Page loaded: Apache JMeter - Apache JMeter™
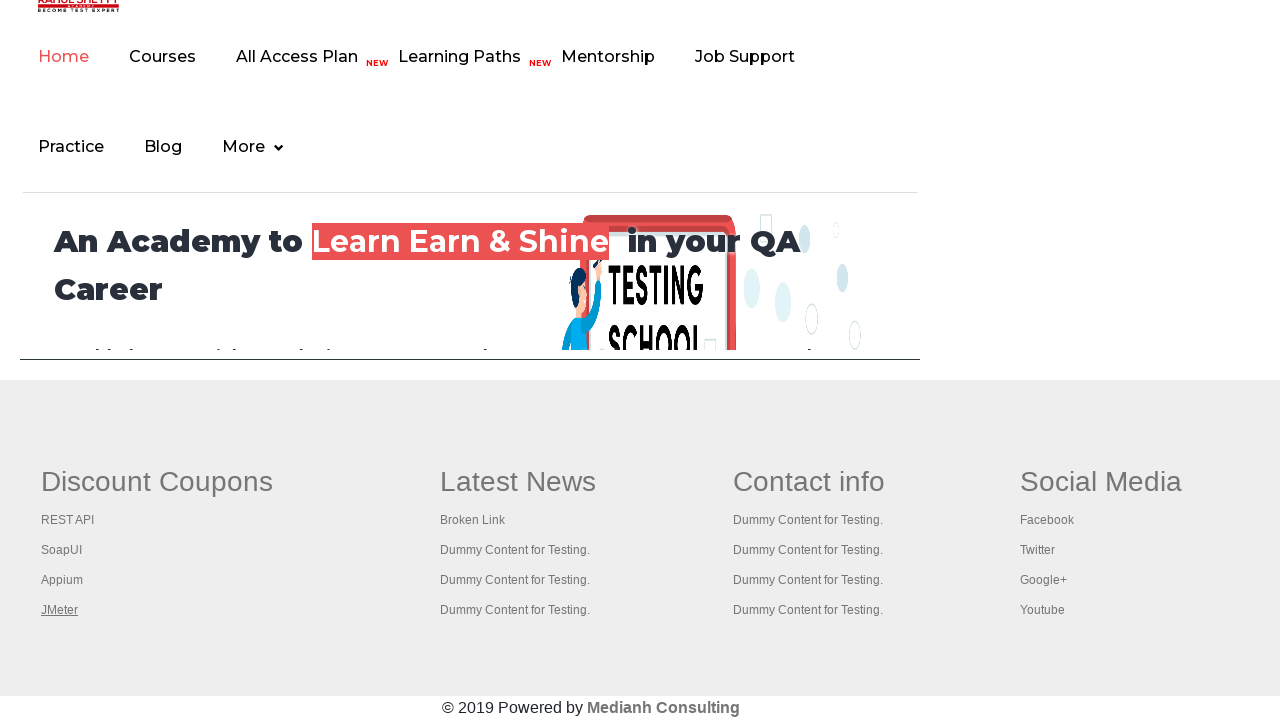

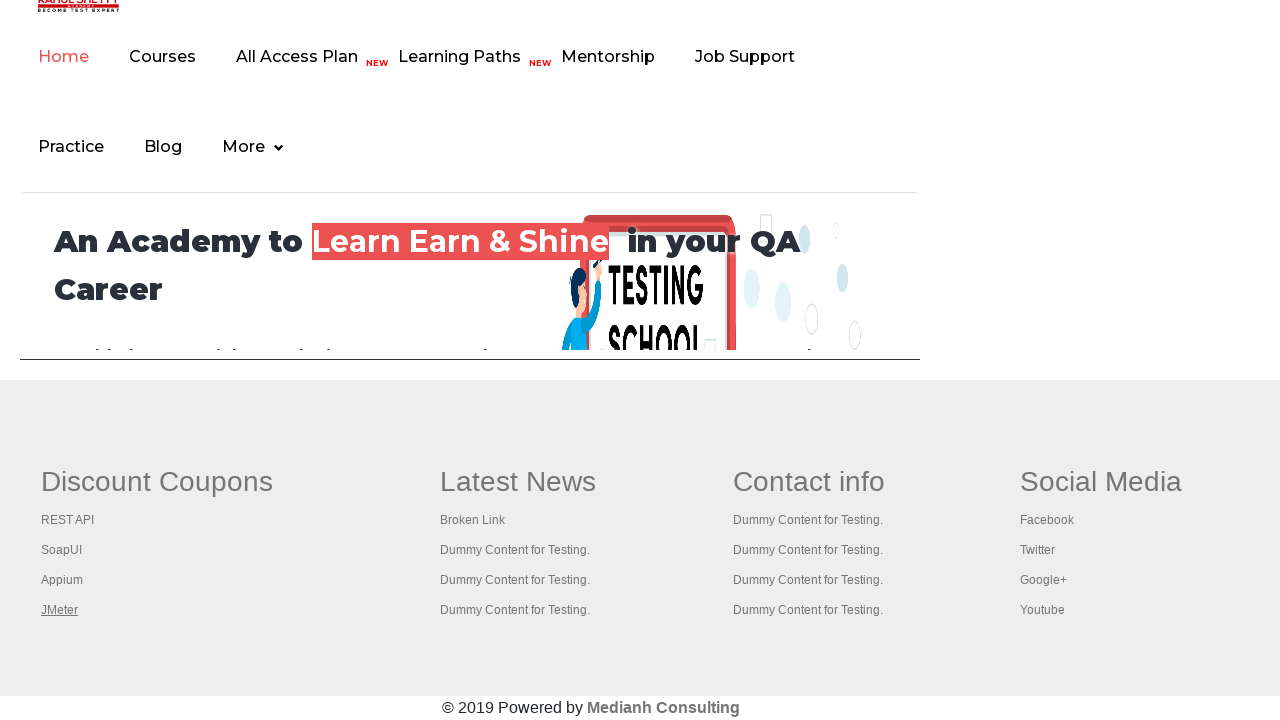